Tests modal dialog functionality by navigating to the Modal Dialogs section, opening a small modal, and closing it.

Starting URL: https://demoqa.com/

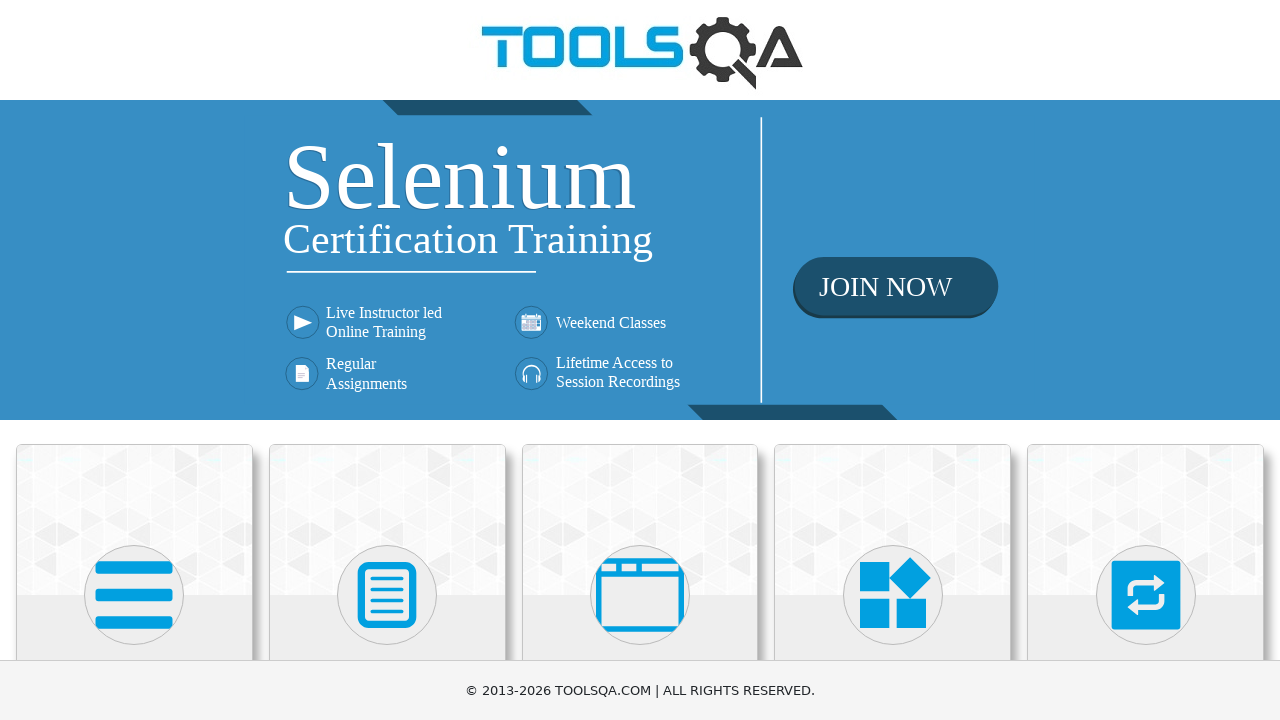

Clicked on 'Alerts, Frame & Windows' section at (640, 360) on text=Alerts, Frame & Windows
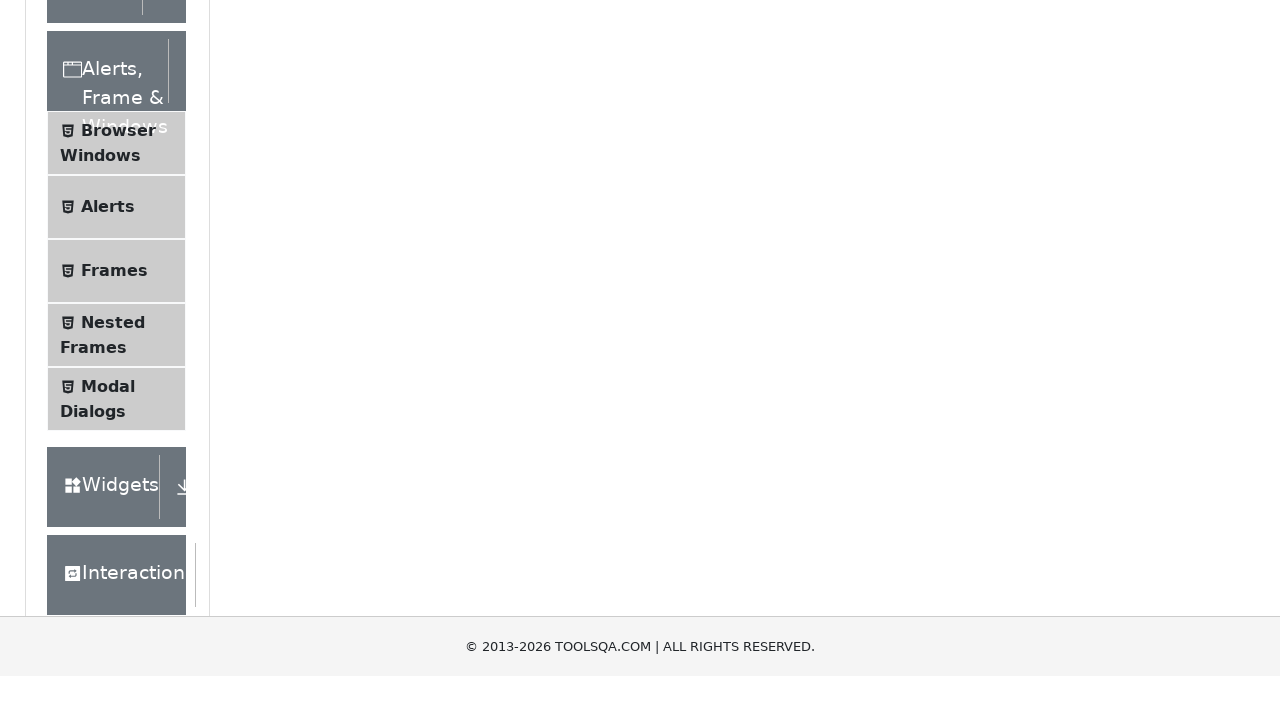

Navigated to Alerts, Frame & Windows page
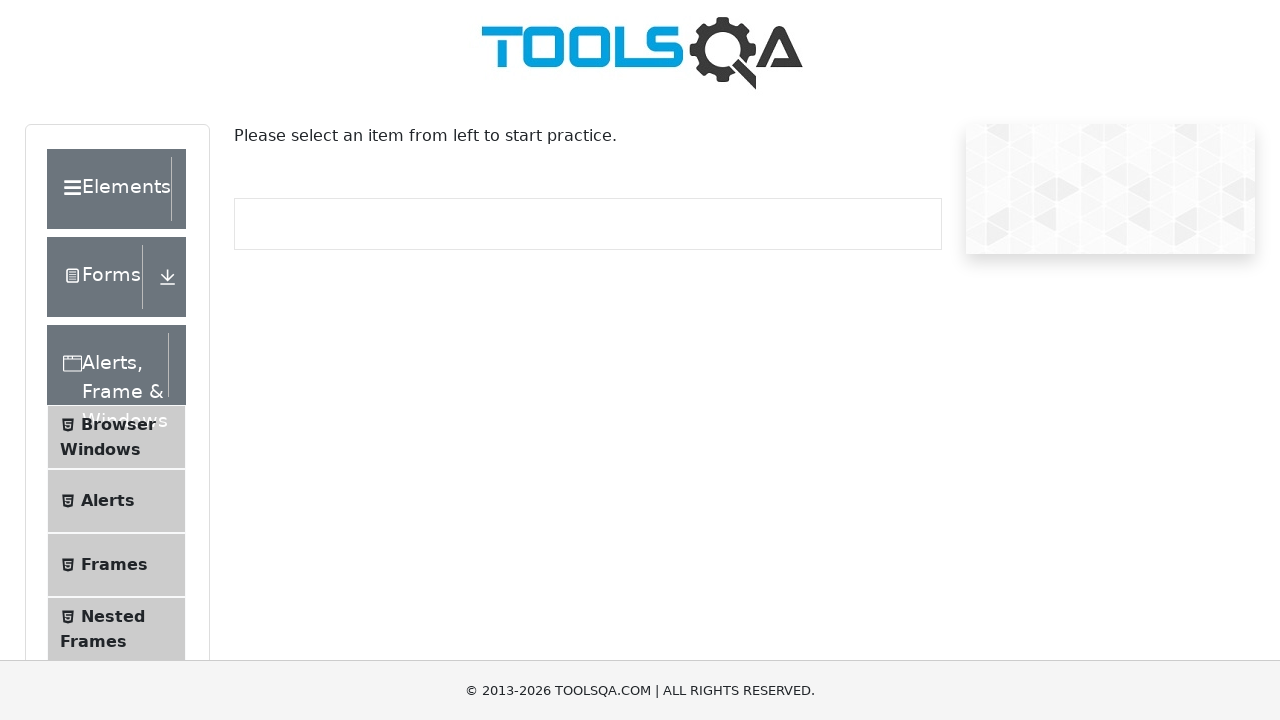

Clicked on 'Modal Dialogs' menu item at (116, 360) on li:has-text("Modal Dialogs")
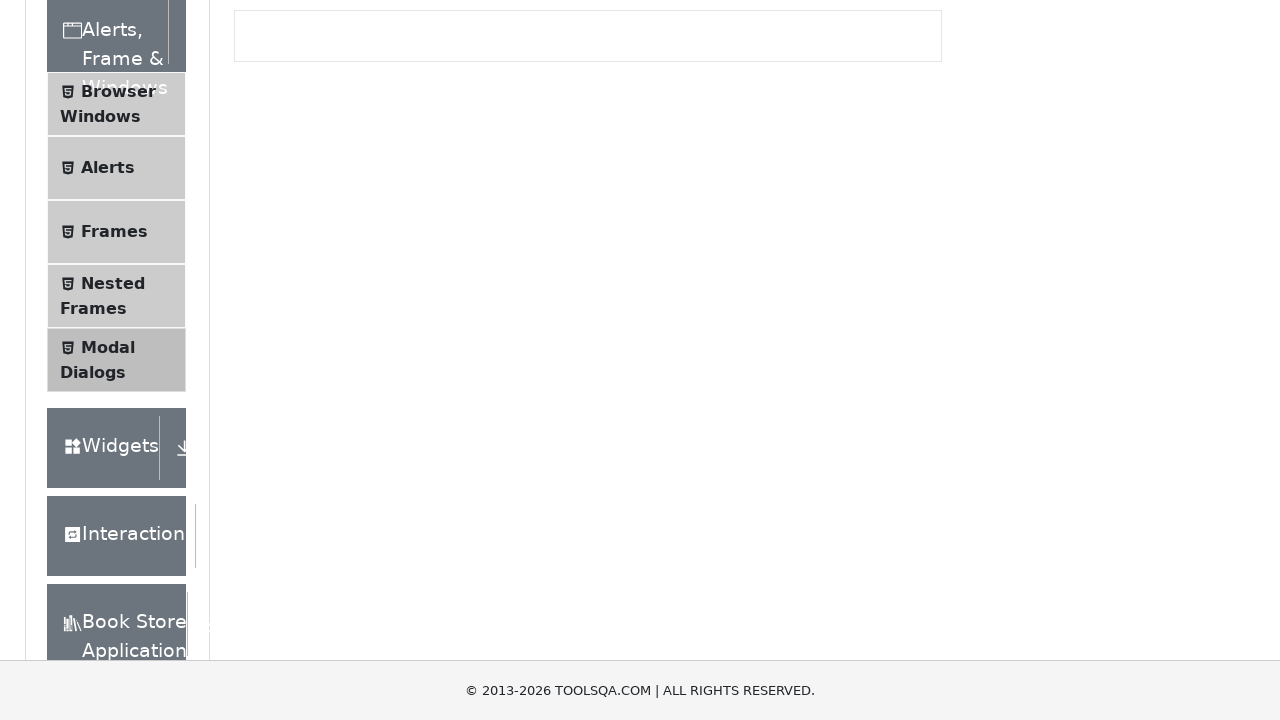

Navigated to Modal Dialogs page
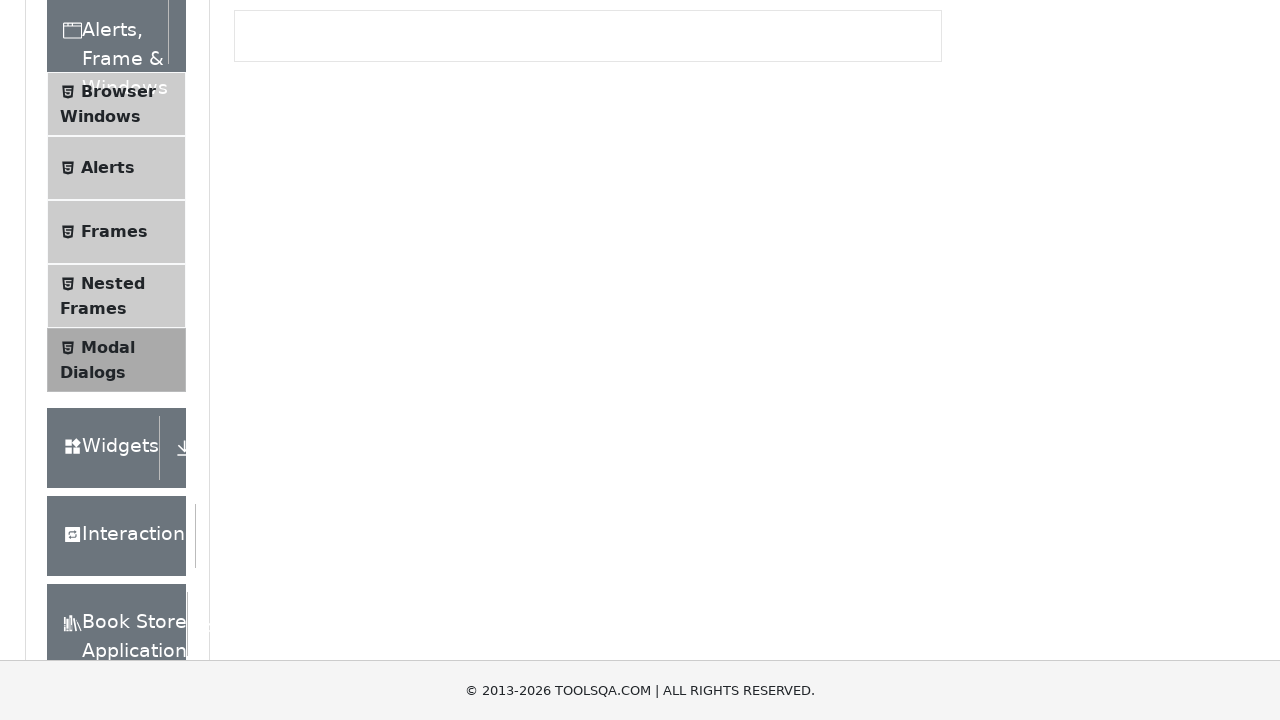

Clicked on 'Small modal' button to open the modal dialog at (296, 274) on text=Small modal
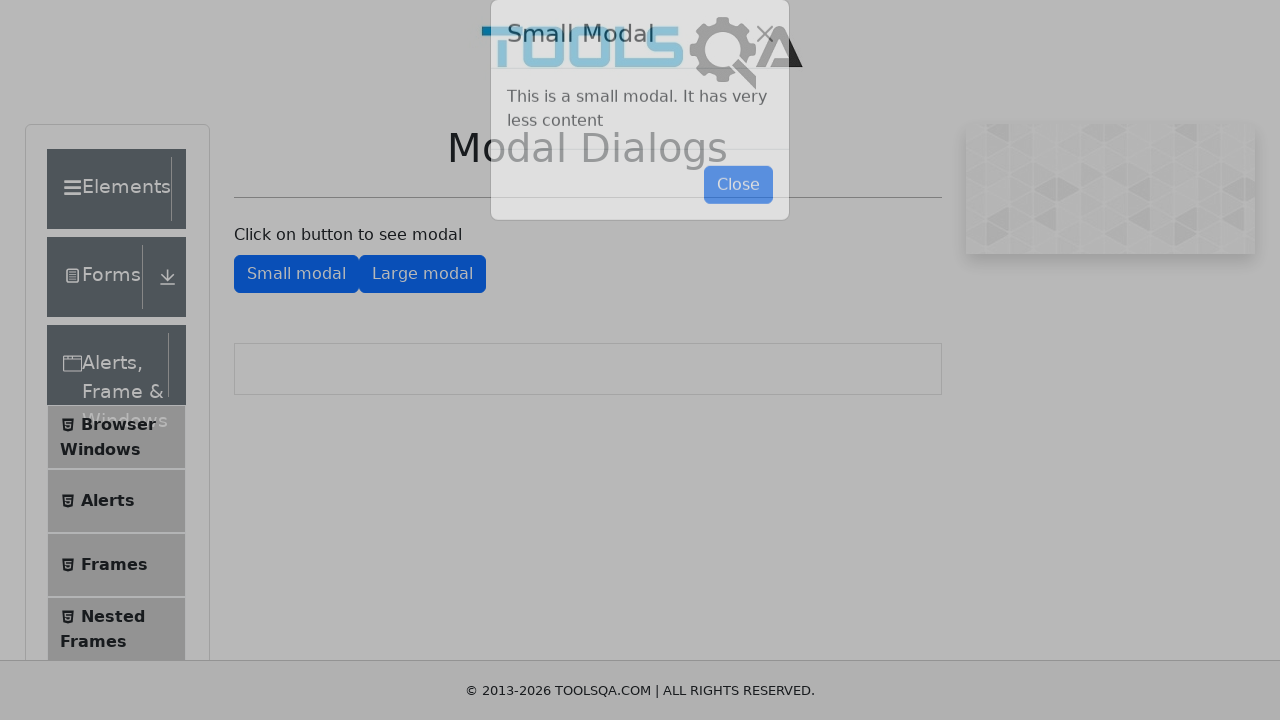

Clicked close button to close the small modal dialog at (738, 214) on #closeSmallModal
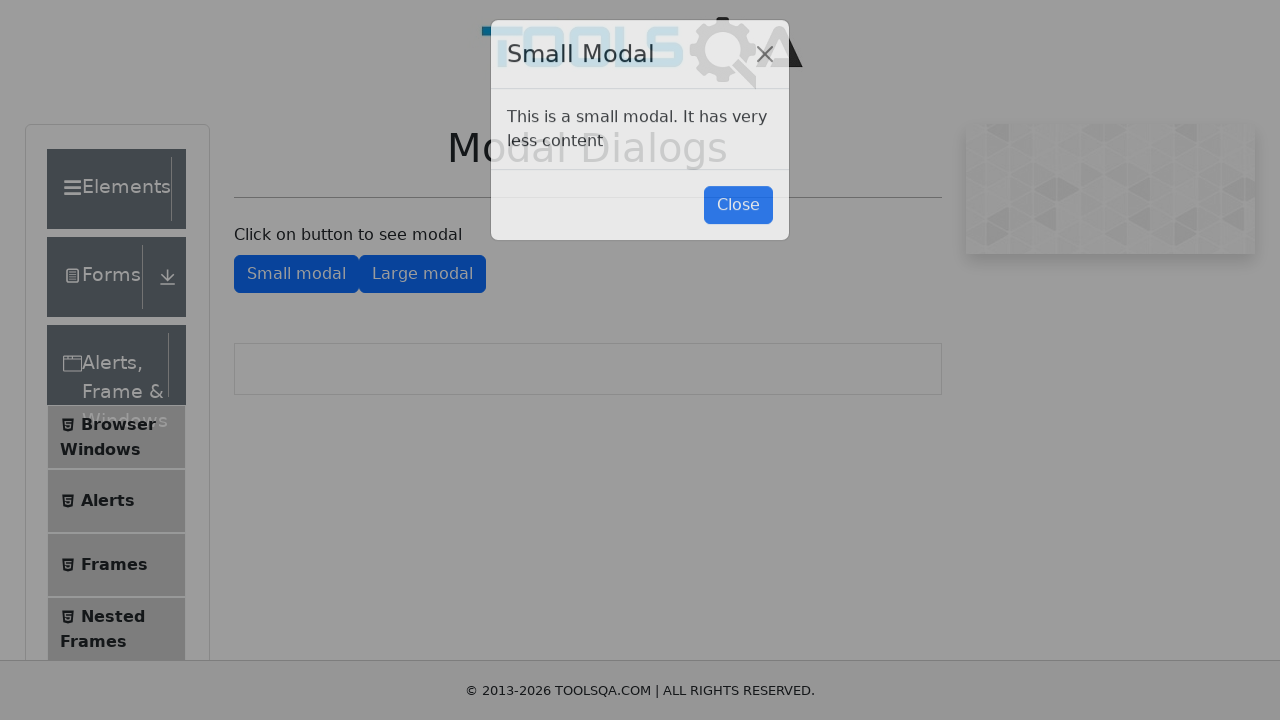

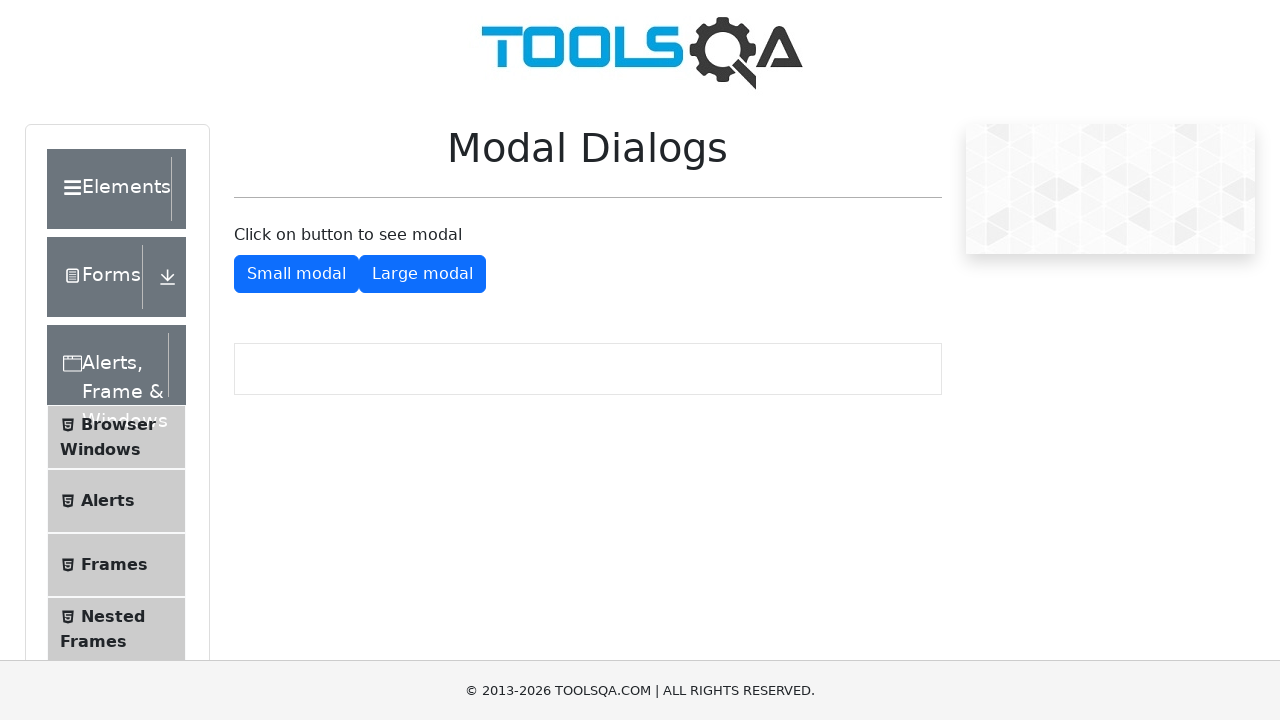